Tests that clicking the postal agents/franchisees link opens the correct page in a new tab

Starting URL: https://israelpost.co.il/

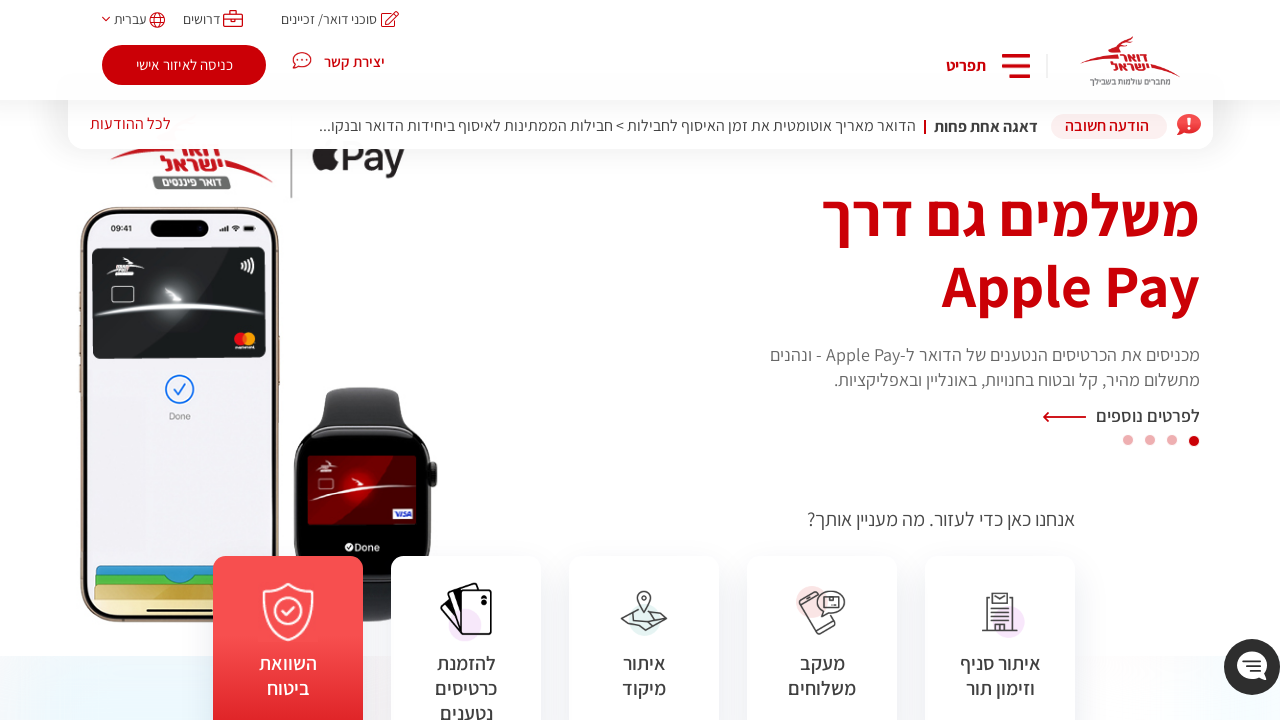

Clicked postal agents/franchisees link at (329, 19) on span:text("סוכני דואר/ זכיינים")
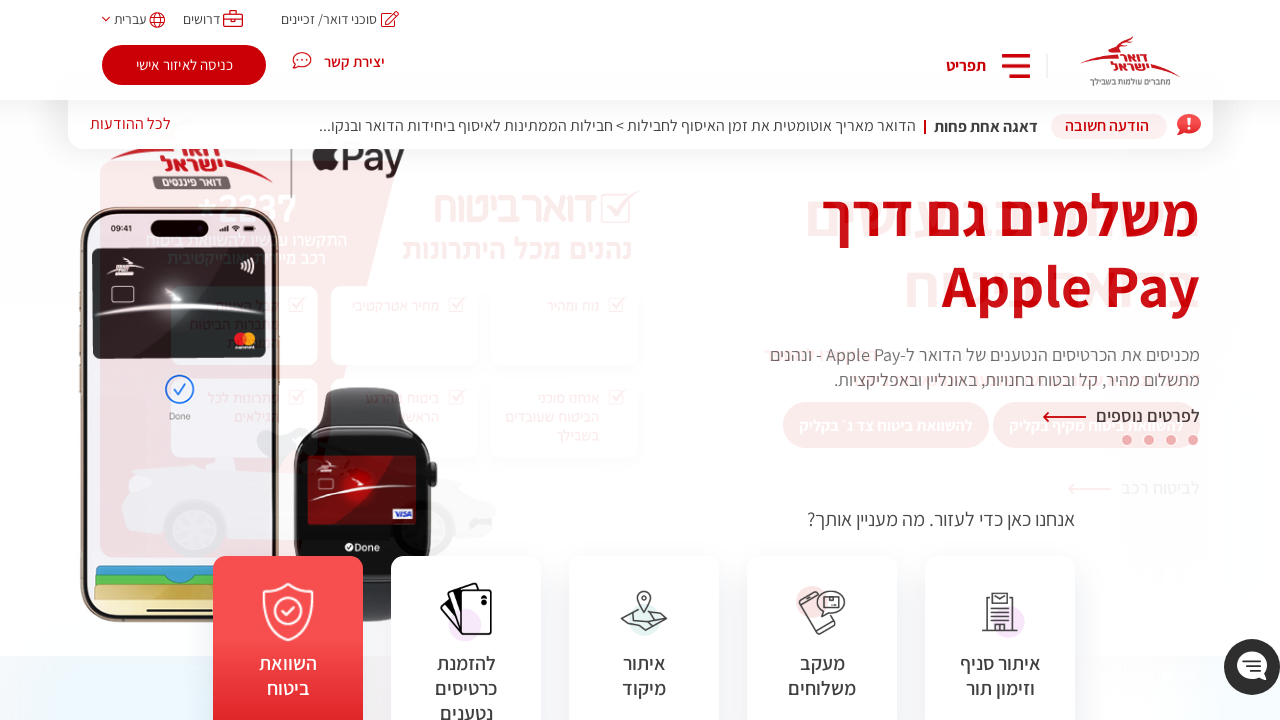

New tab opened with postal agents/franchisees page
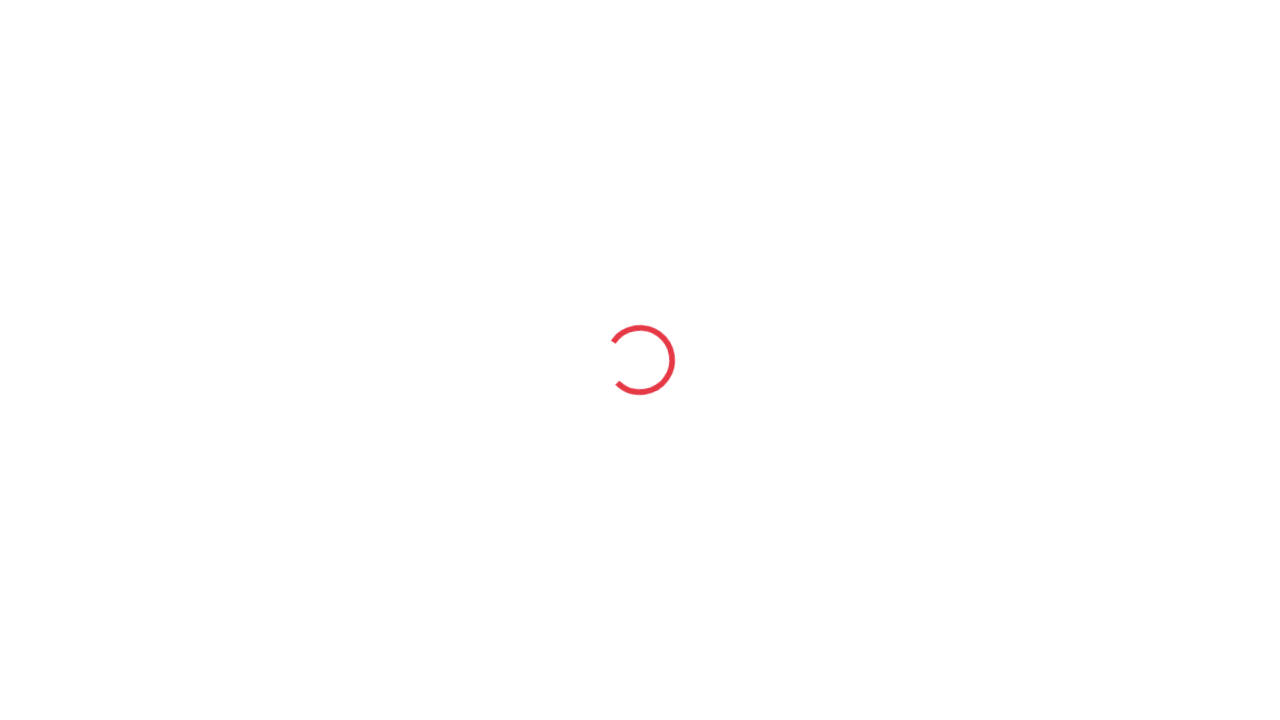

Verified postal agents/franchisees page header is visible
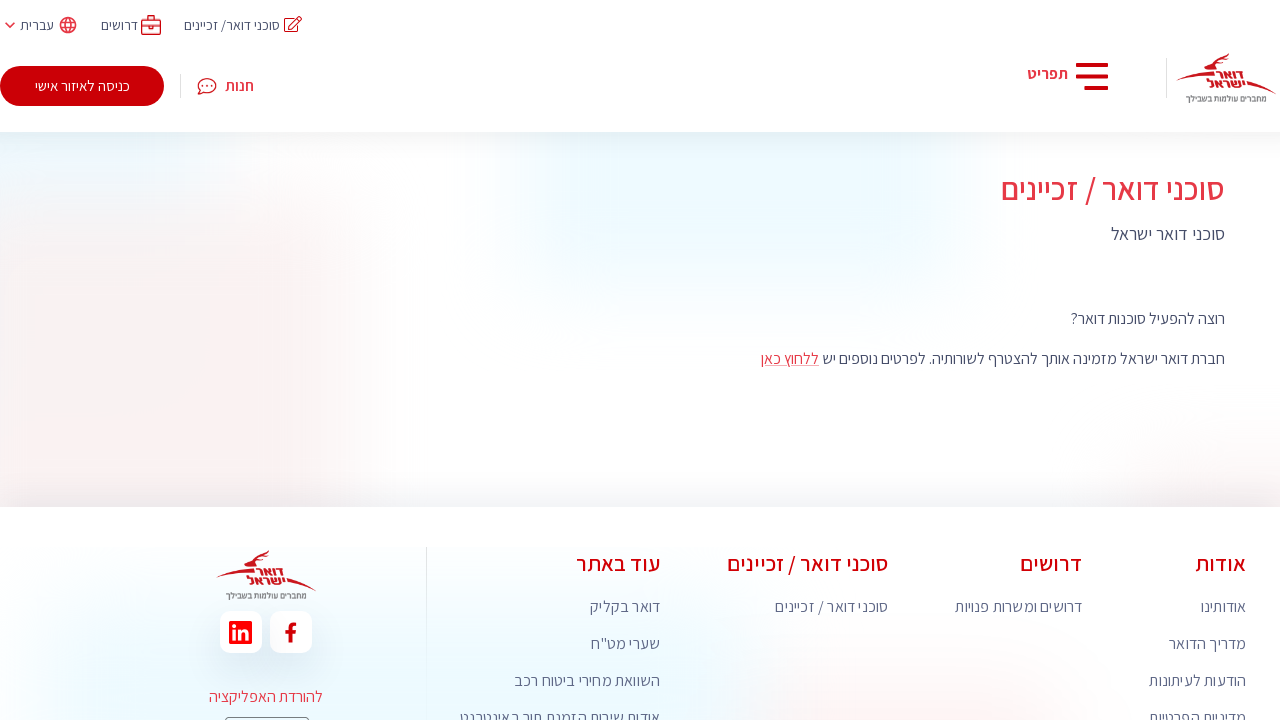

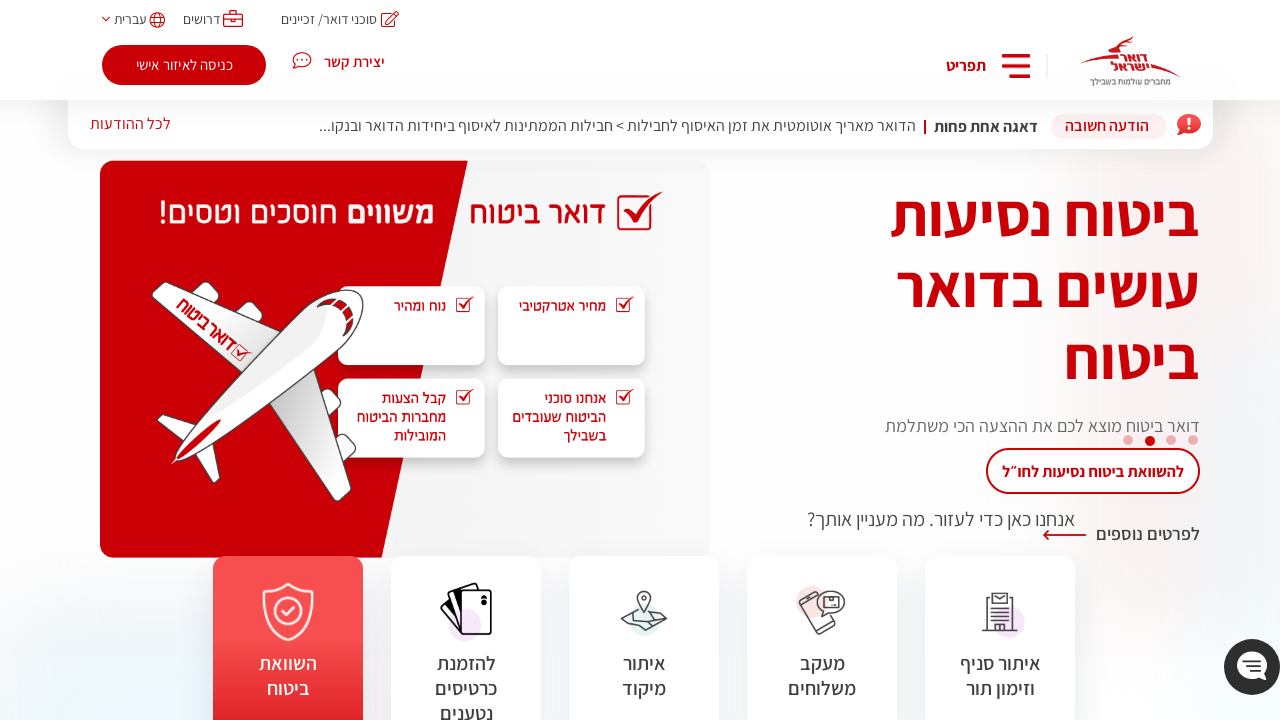